Tests unit conversion from pounds to kilograms by entering a value and clicking convert

Starting URL: https://www.unitconverters.net/weight-and-mass/lbs-to-kg.htm

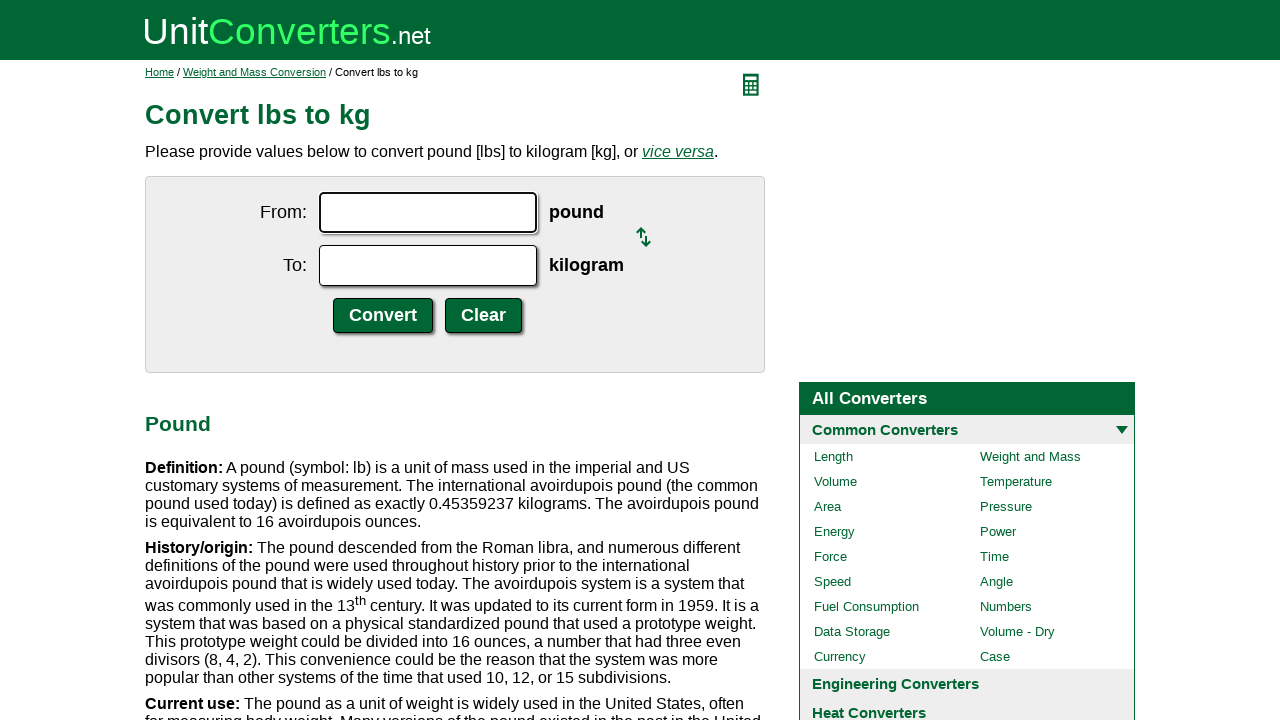

Entered '1' in the pounds input field on input#ucfrom.ucdcinput
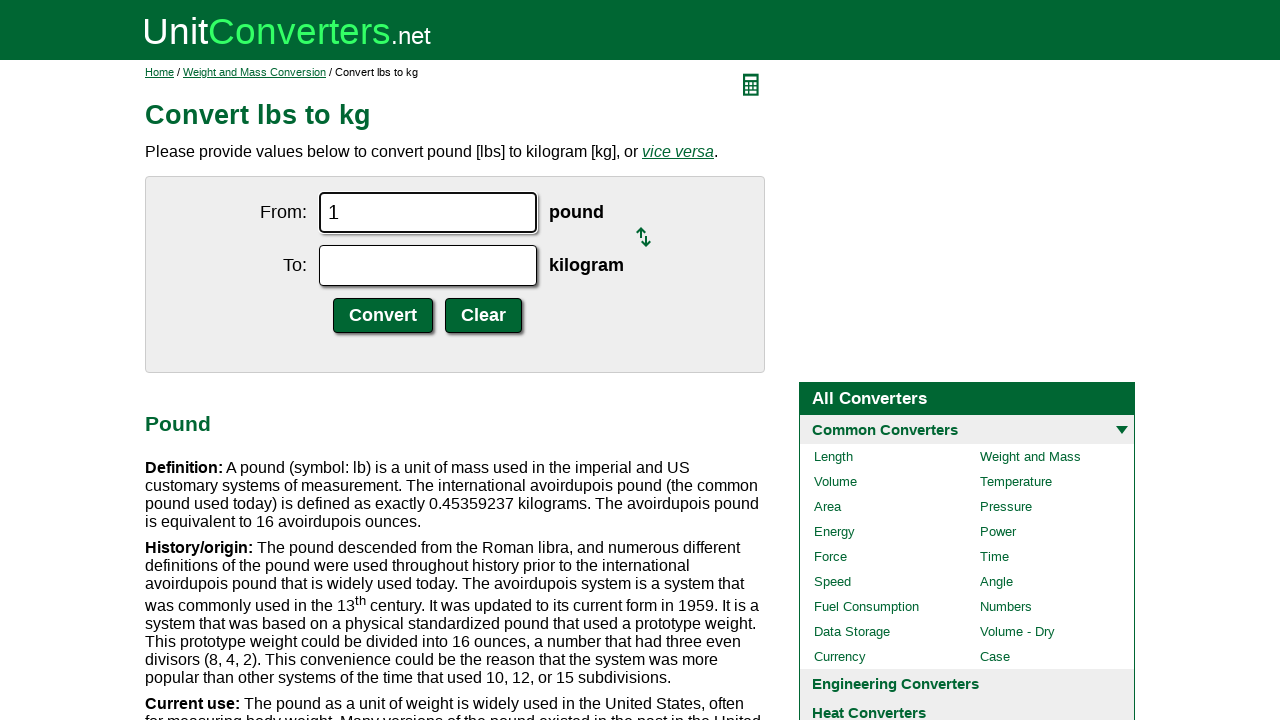

Clicked the convert button at (383, 316) on input.ucdcsubmit
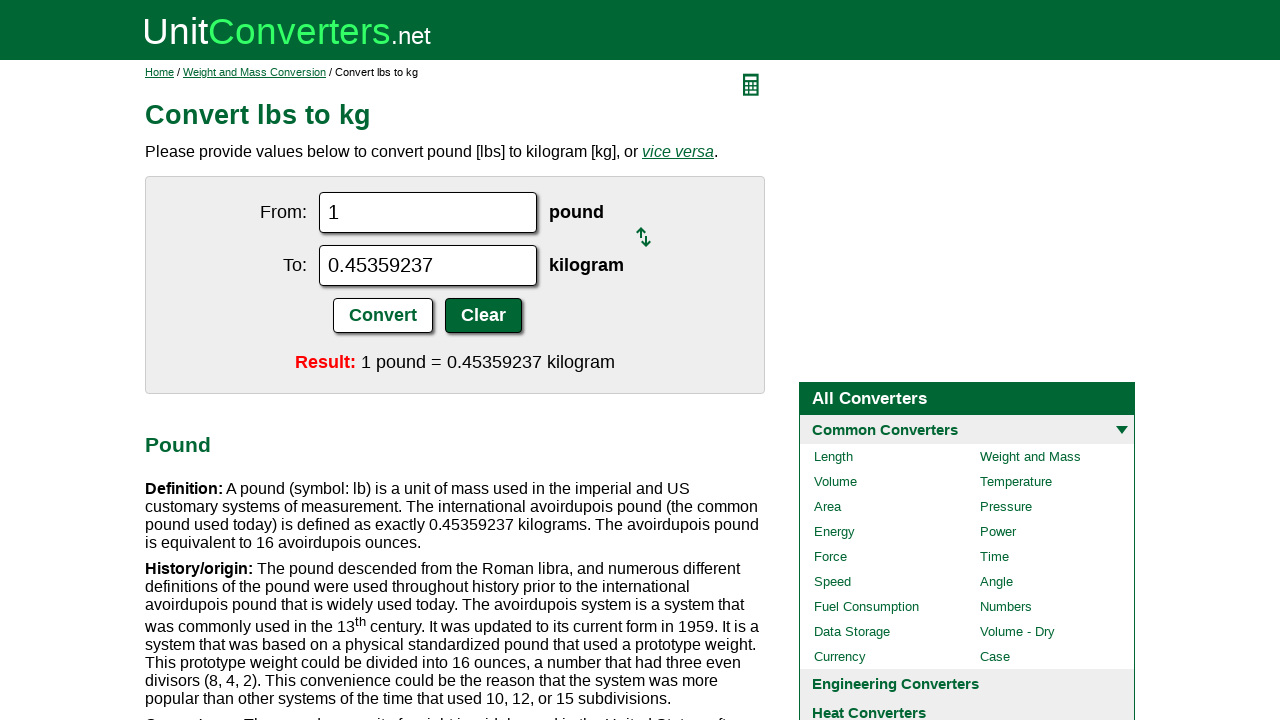

Conversion result appeared on the page
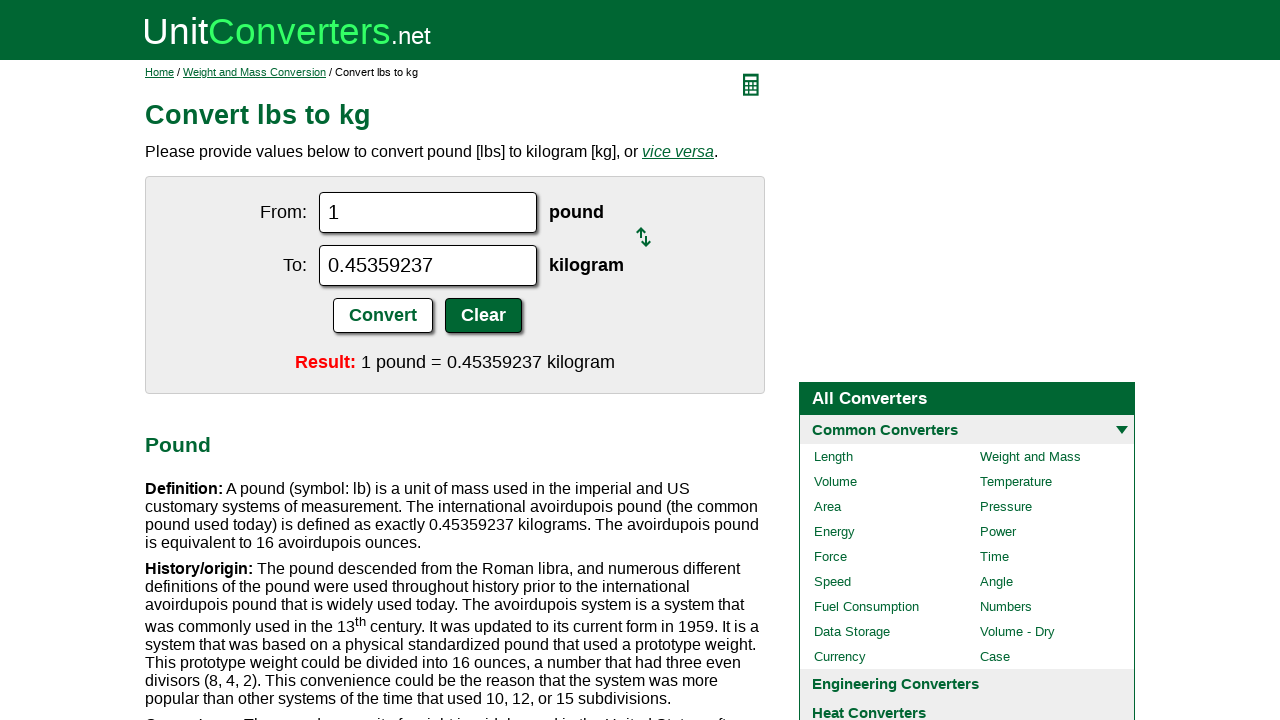

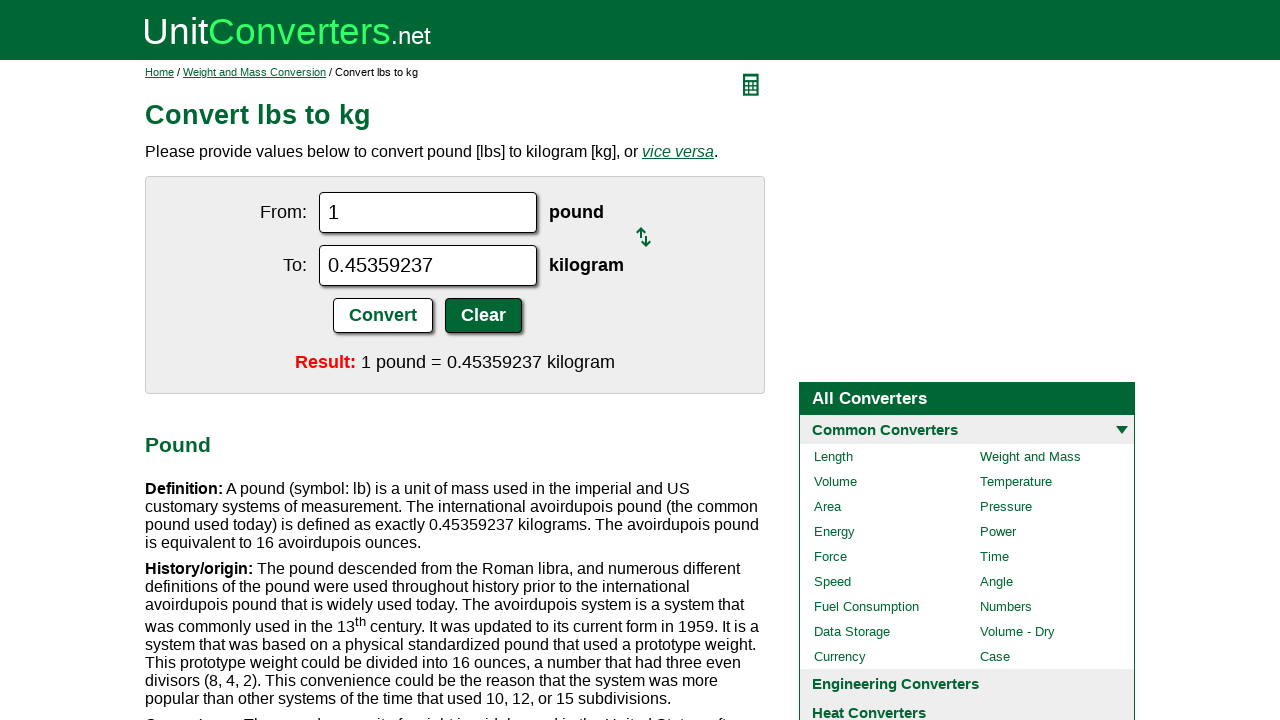